Tests dropdown menu functionality by selecting options using three different methods: by index, by value, and by visible text on a demo site.

Starting URL: https://www.globalsqa.com/demo-site/select-dropdown-menu/

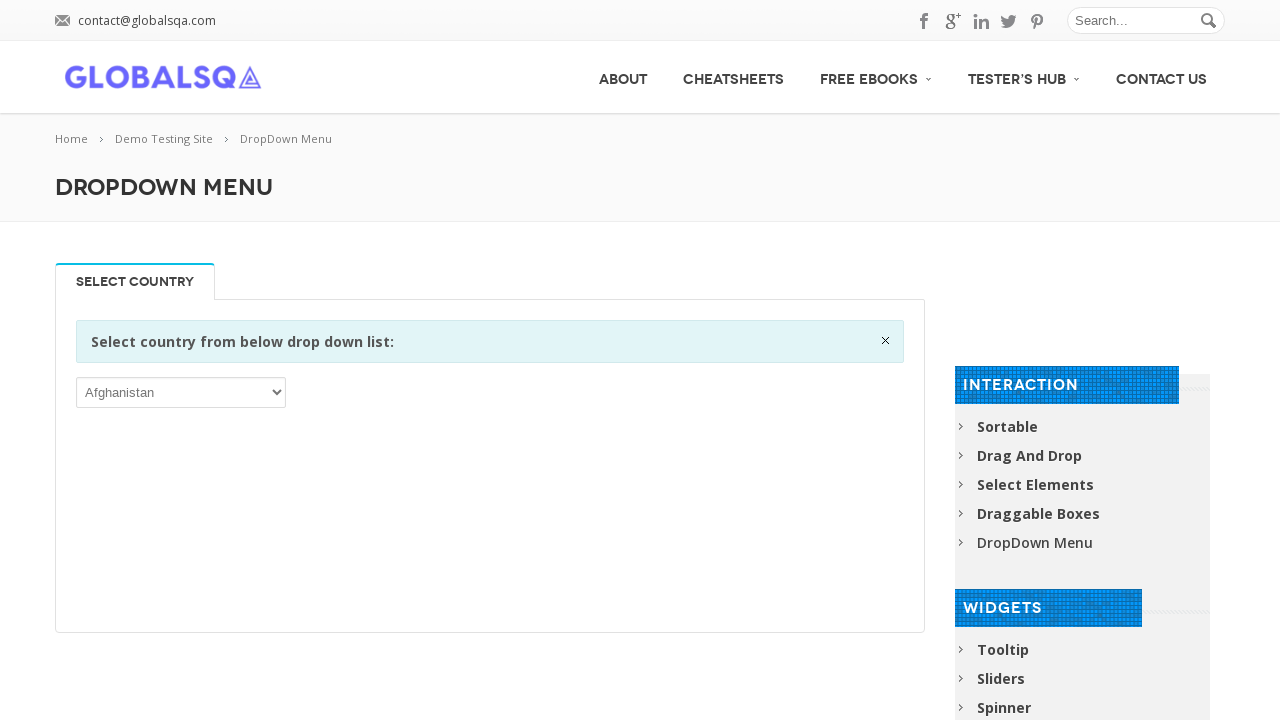

Selected dropdown option by index 7 on xpath=//*[@id='post-2646']/div[2]/div/div/div/p/select
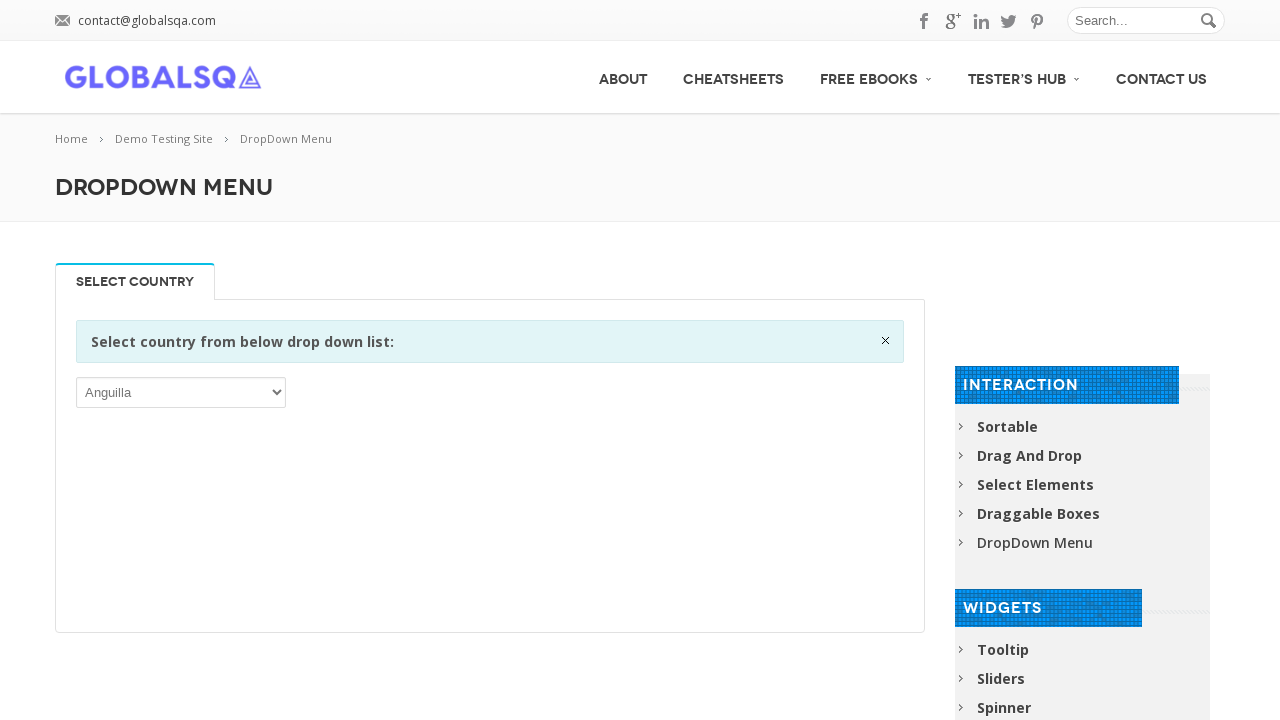

Selected dropdown option by value 'ASM' on xpath=//*[@id='post-2646']/div[2]/div/div/div/p/select
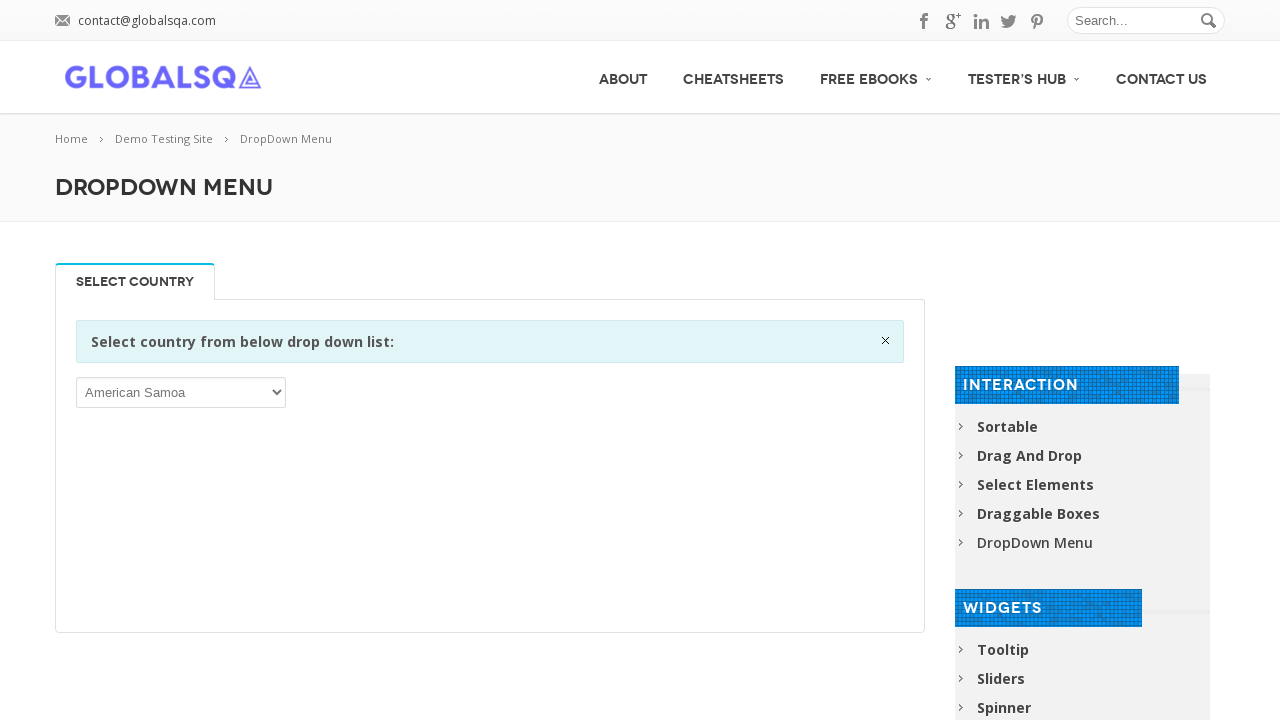

Selected dropdown option by visible text 'Colombia' on xpath=//*[@id='post-2646']/div[2]/div/div/div/p/select
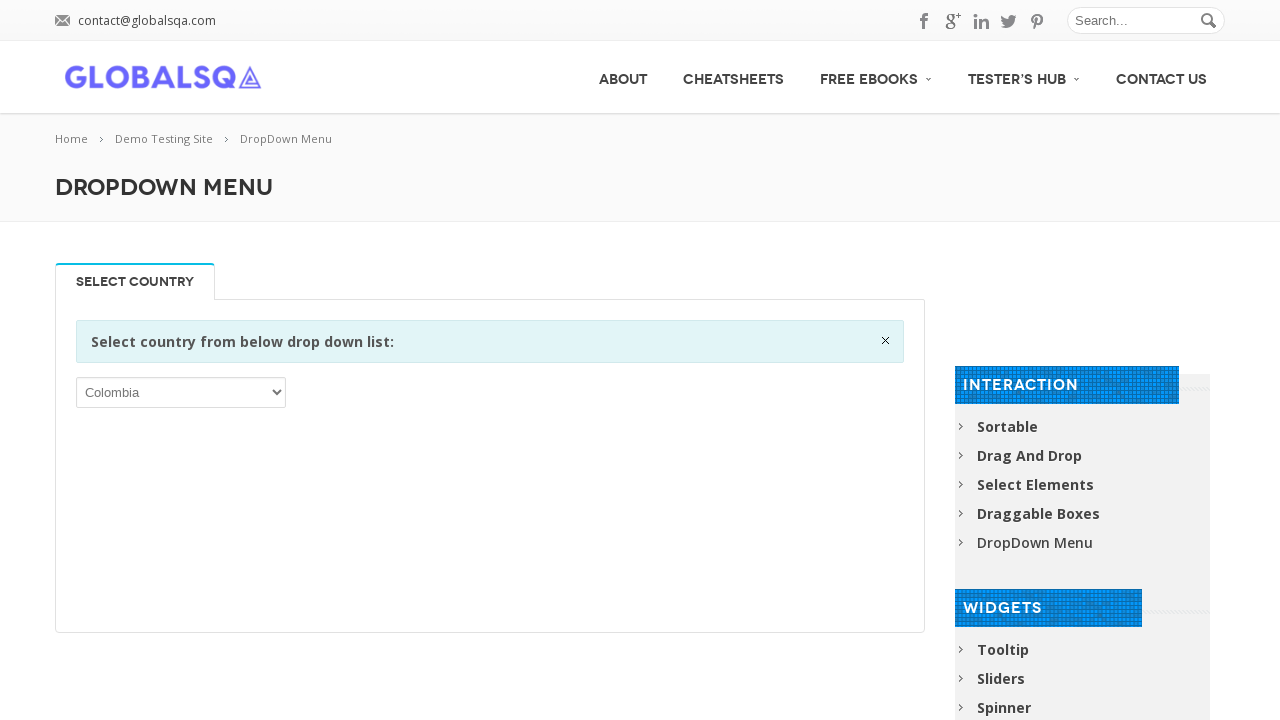

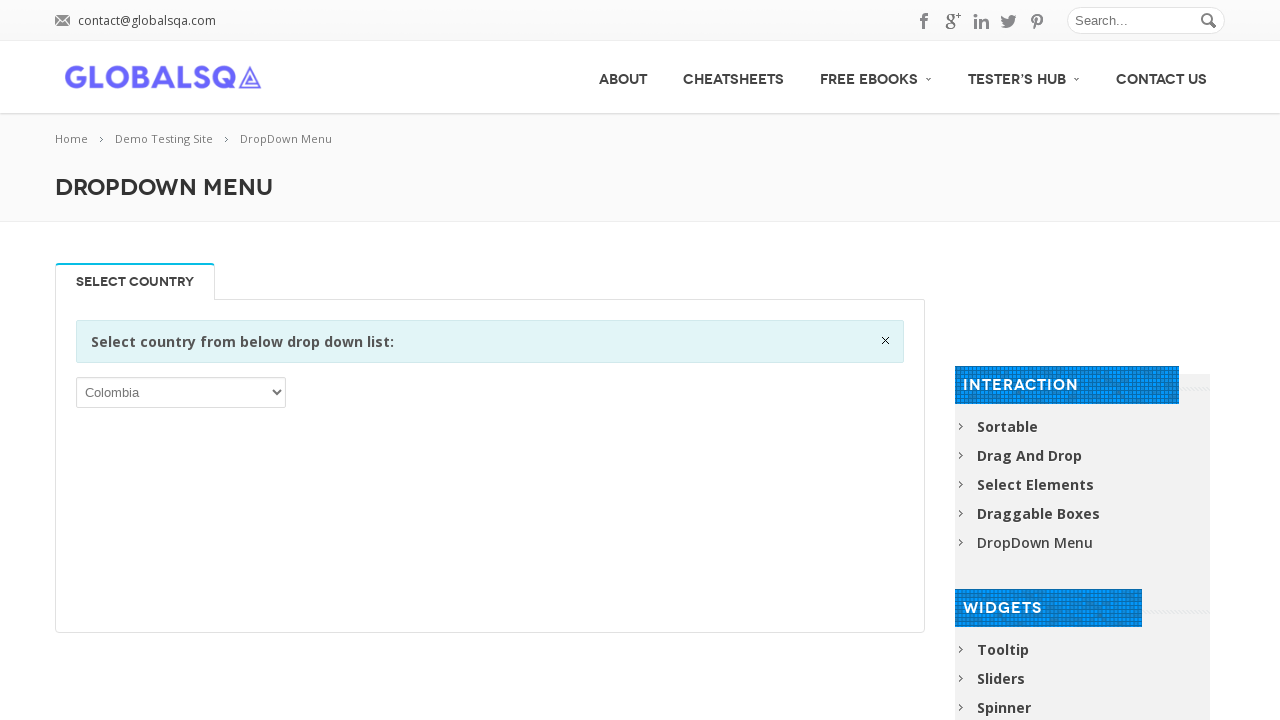